Navigates to OrangeHRM demo site and verifies the page title loads correctly

Starting URL: https://opensource-demo.orangehrmlive.com/

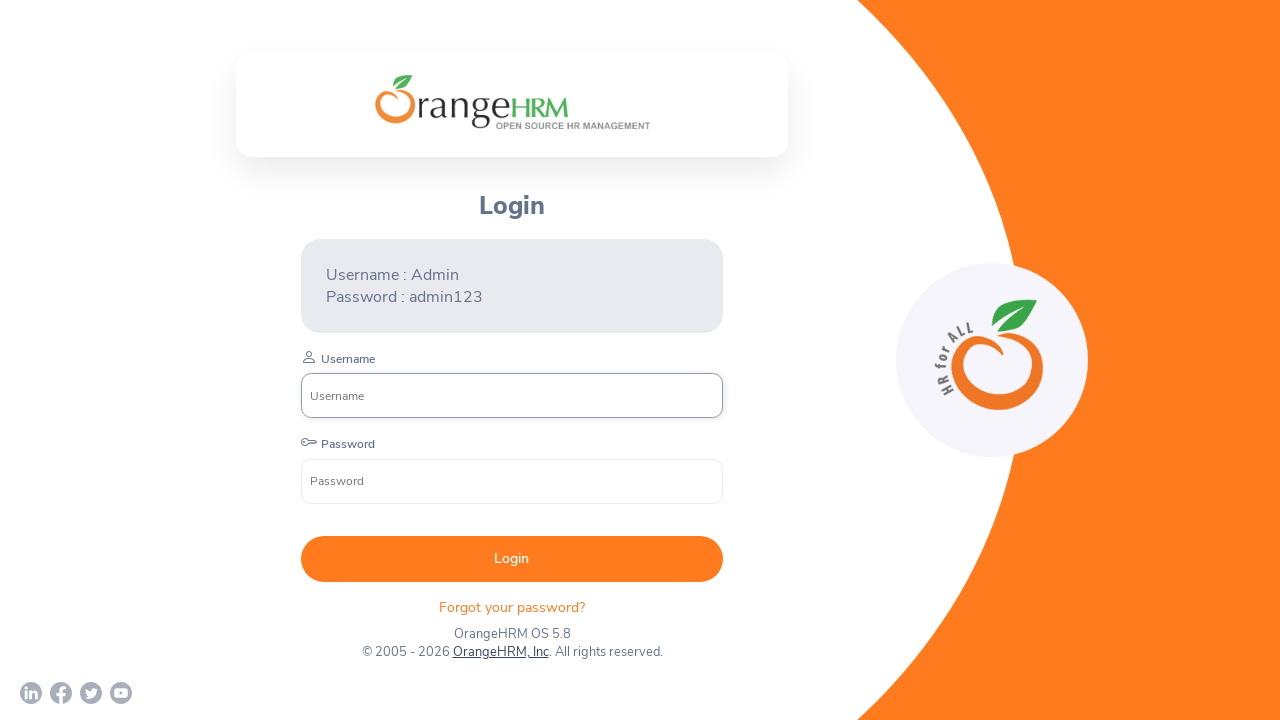

Navigated to OrangeHRM demo site
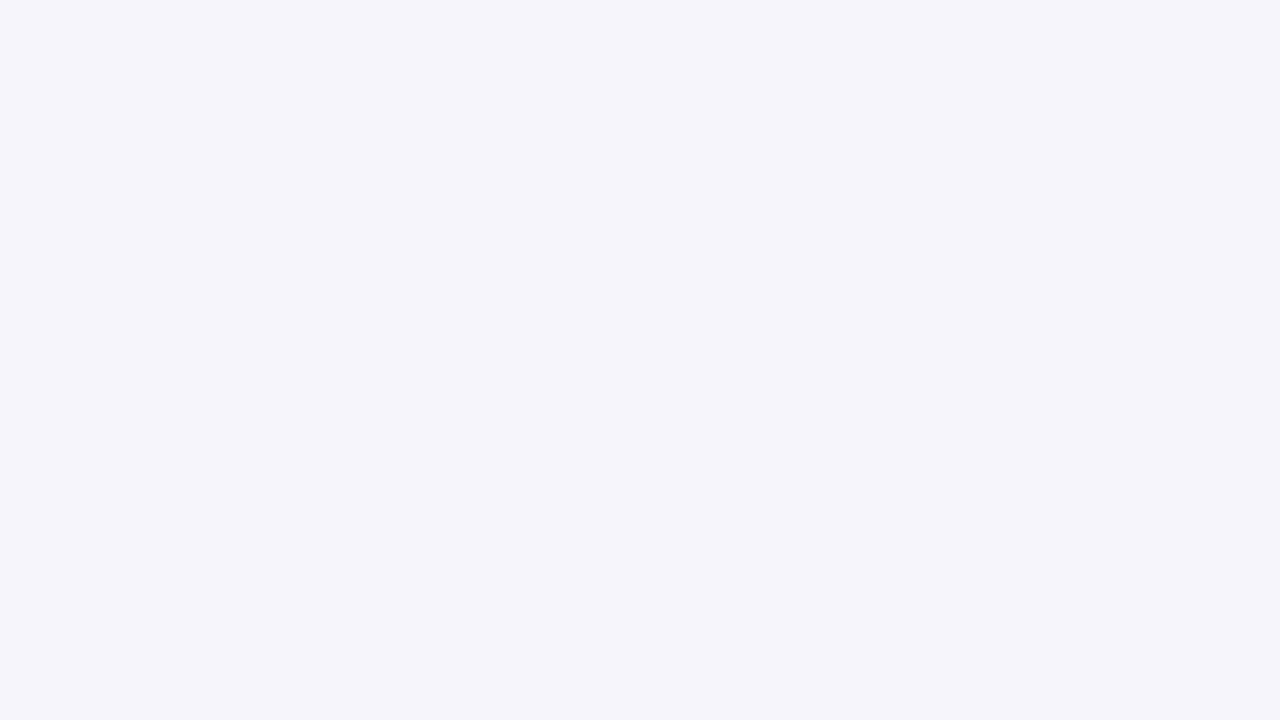

Retrieved page title: OrangeHRM
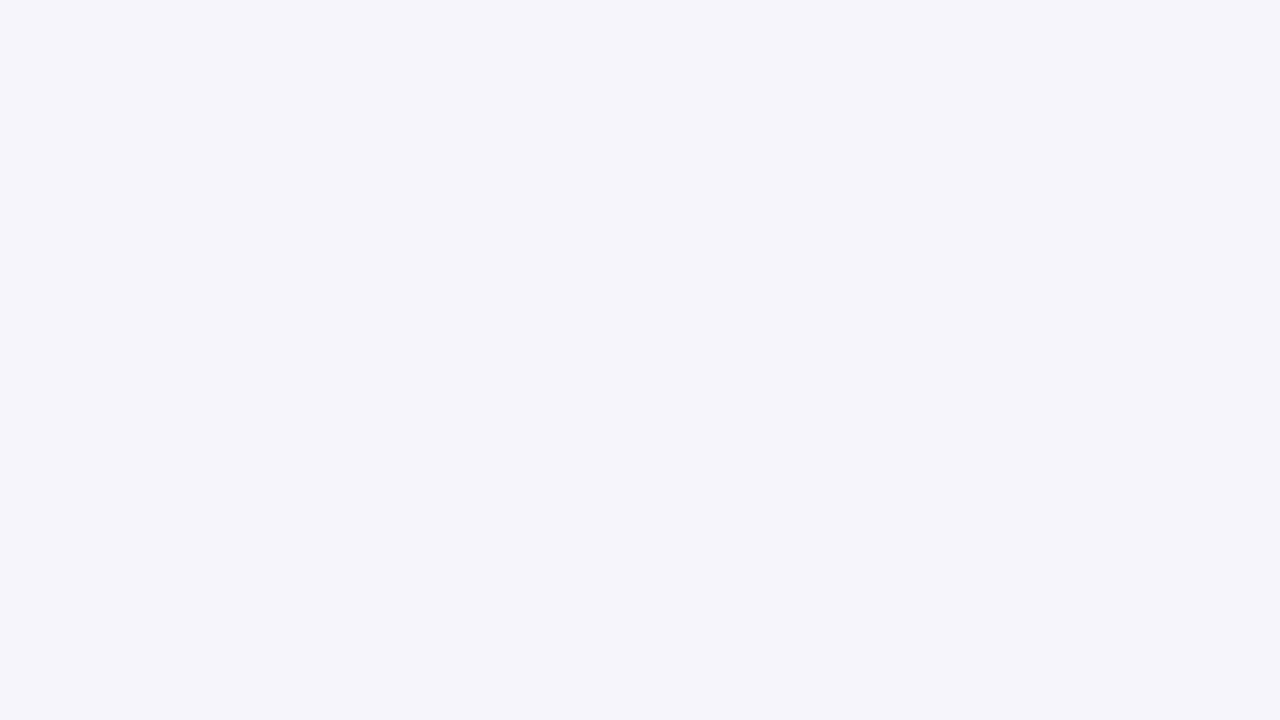

Waited 15 seconds for page to fully load
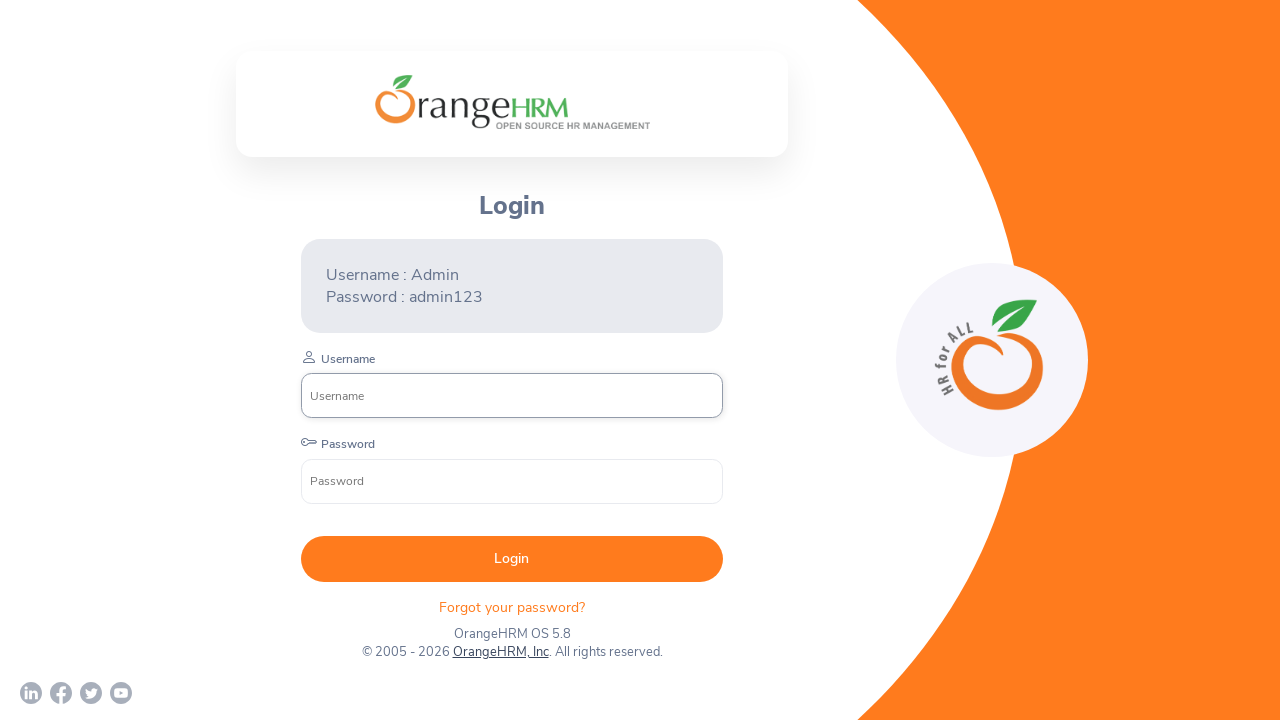

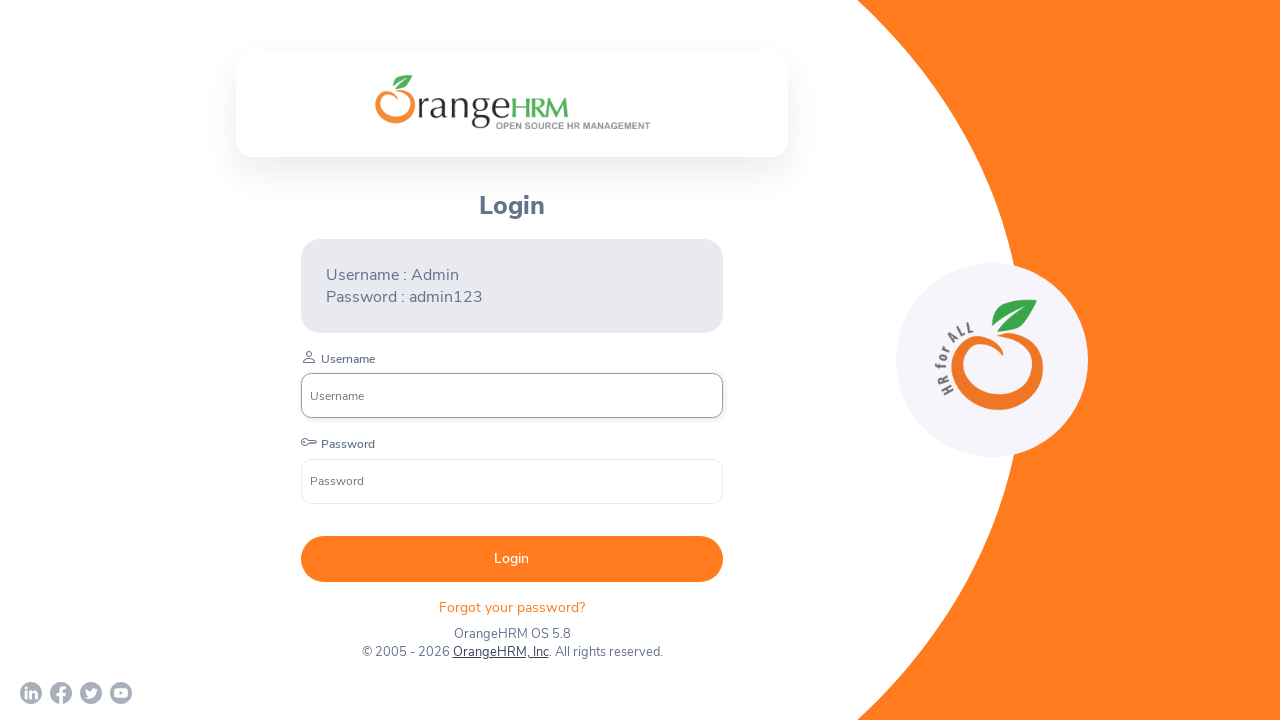